Tests window switching functionality by opening a new window, switching between windows, and closing the new window

Starting URL: https://the-internet.herokuapp.com/windows

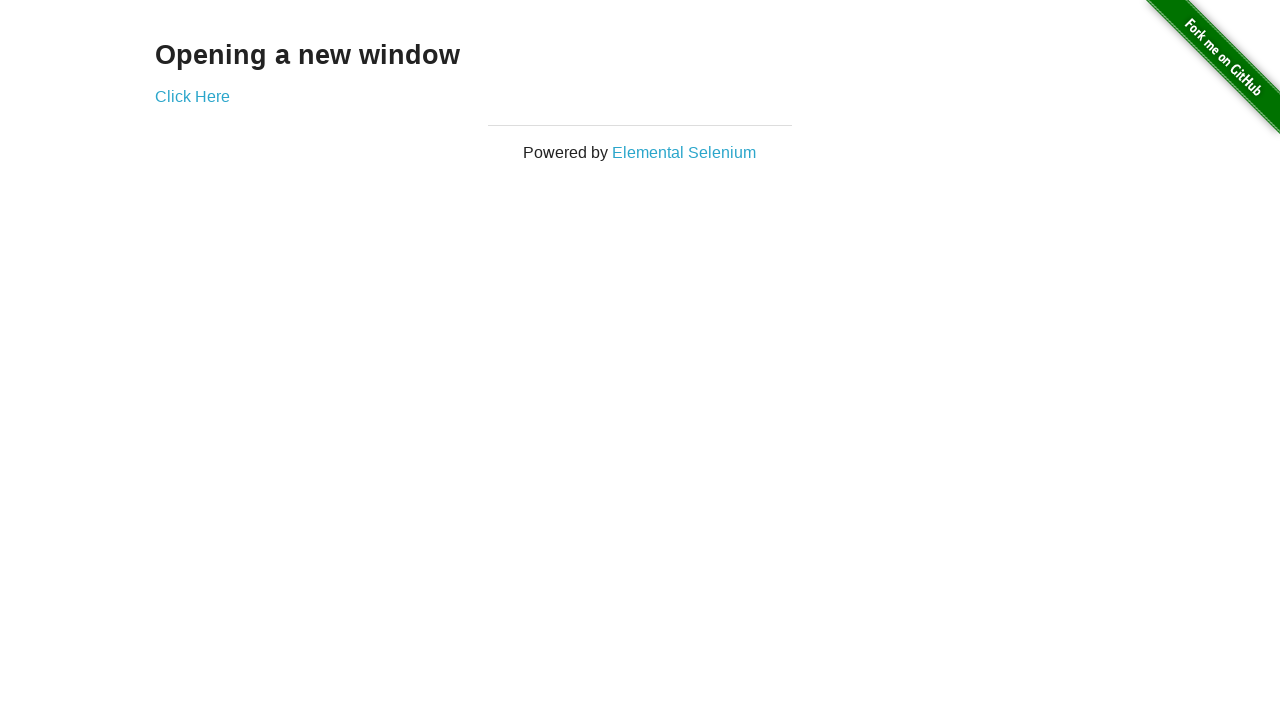

Clicked 'Click Here' link to open new window at (192, 96) on a:has-text('Click Here')
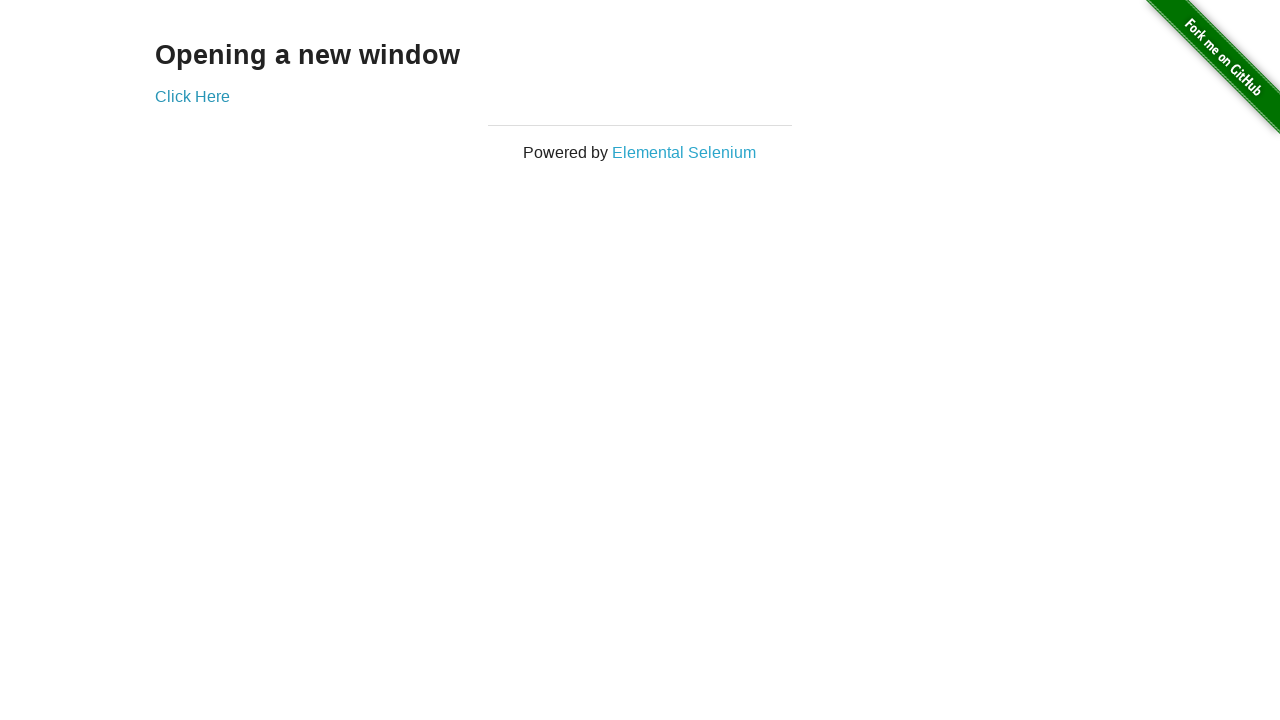

Stored reference to main window
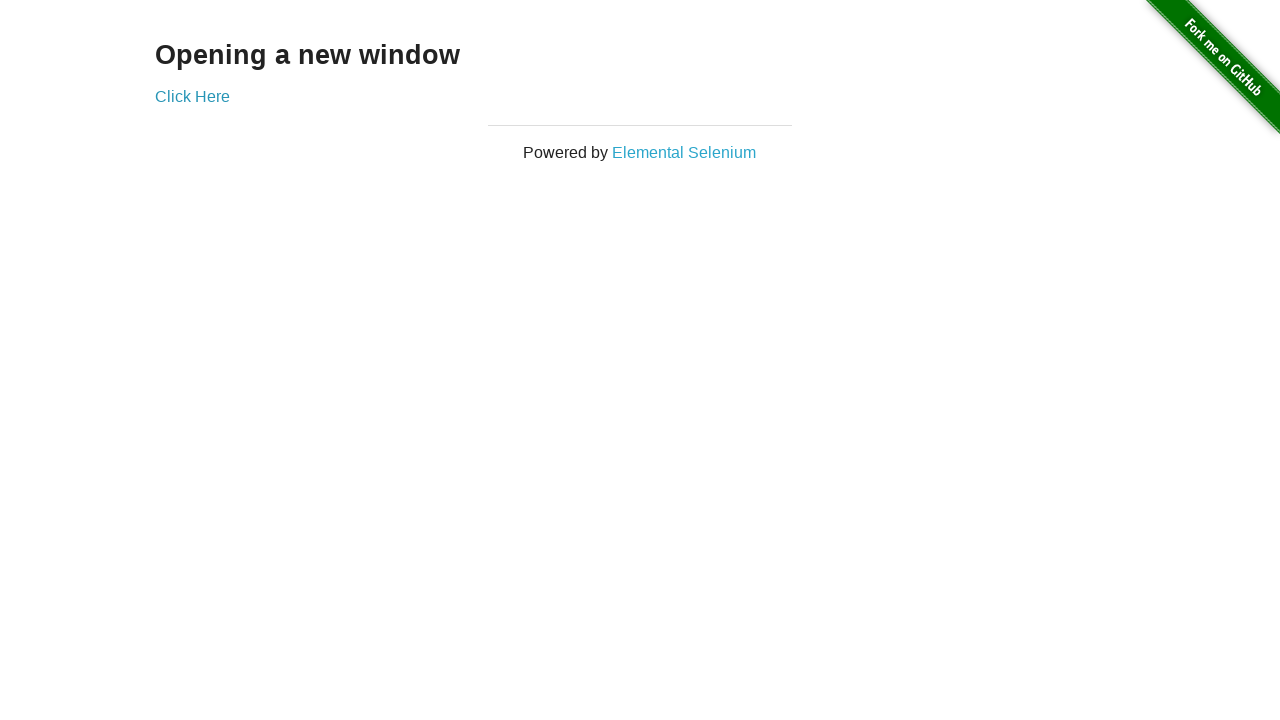

Switched to new window and retrieved title: 'New Window'
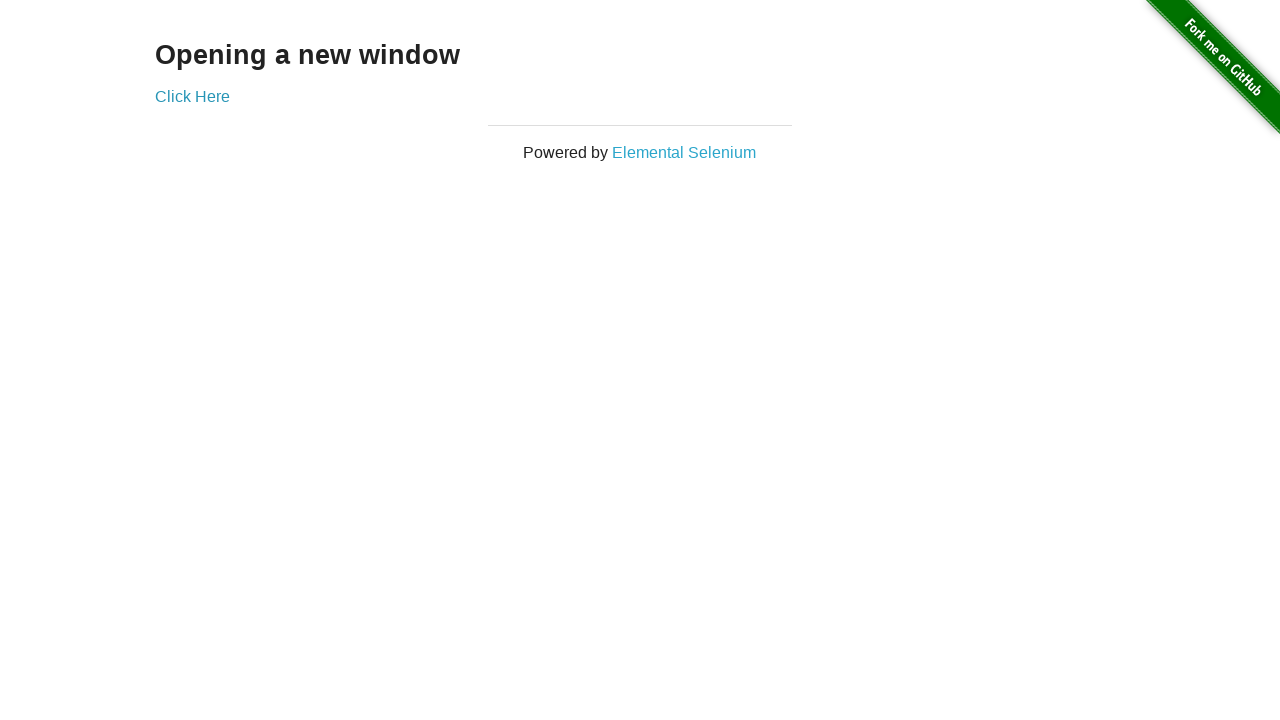

Switched back to main window and retrieved title: 'The Internet'
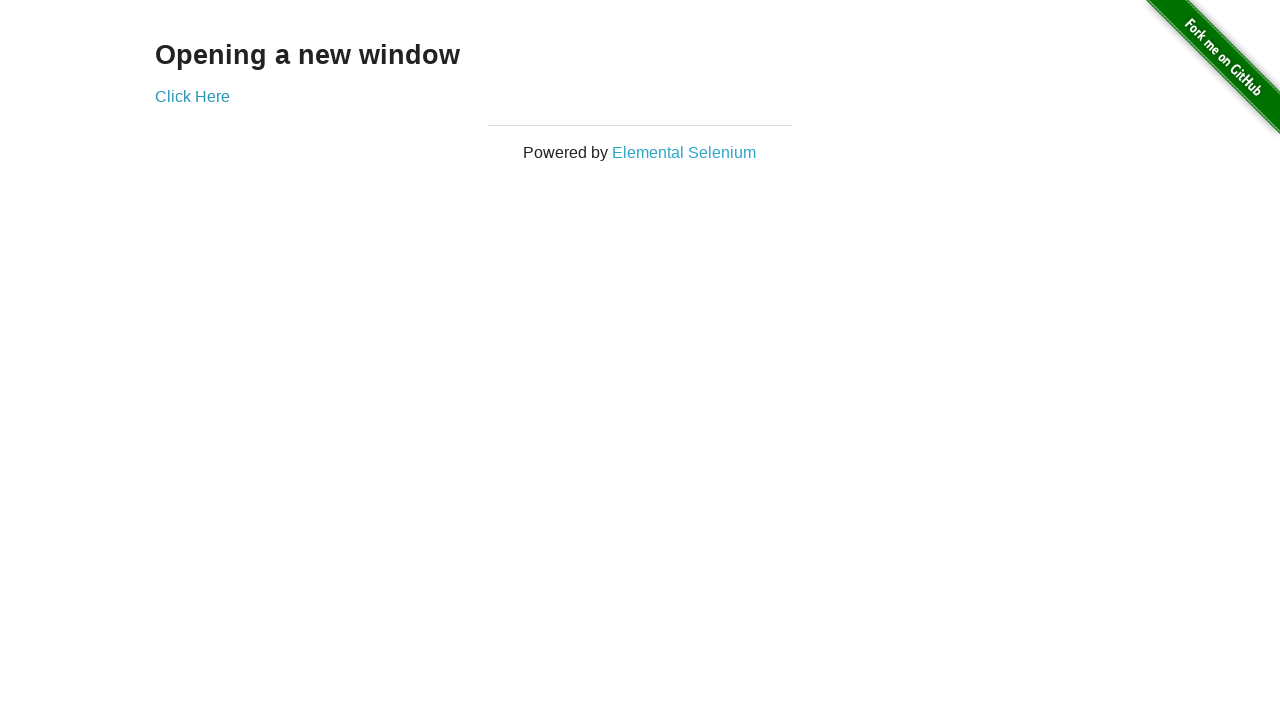

Closed new window as it had 'New Window' title
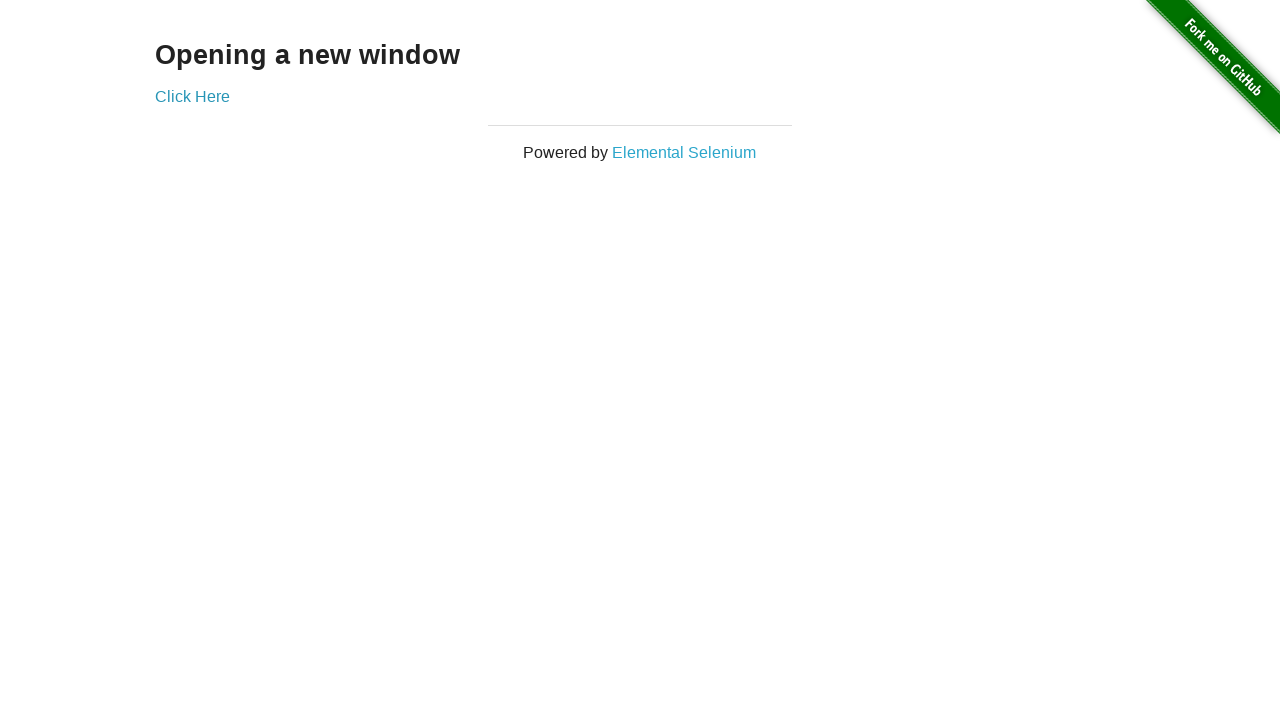

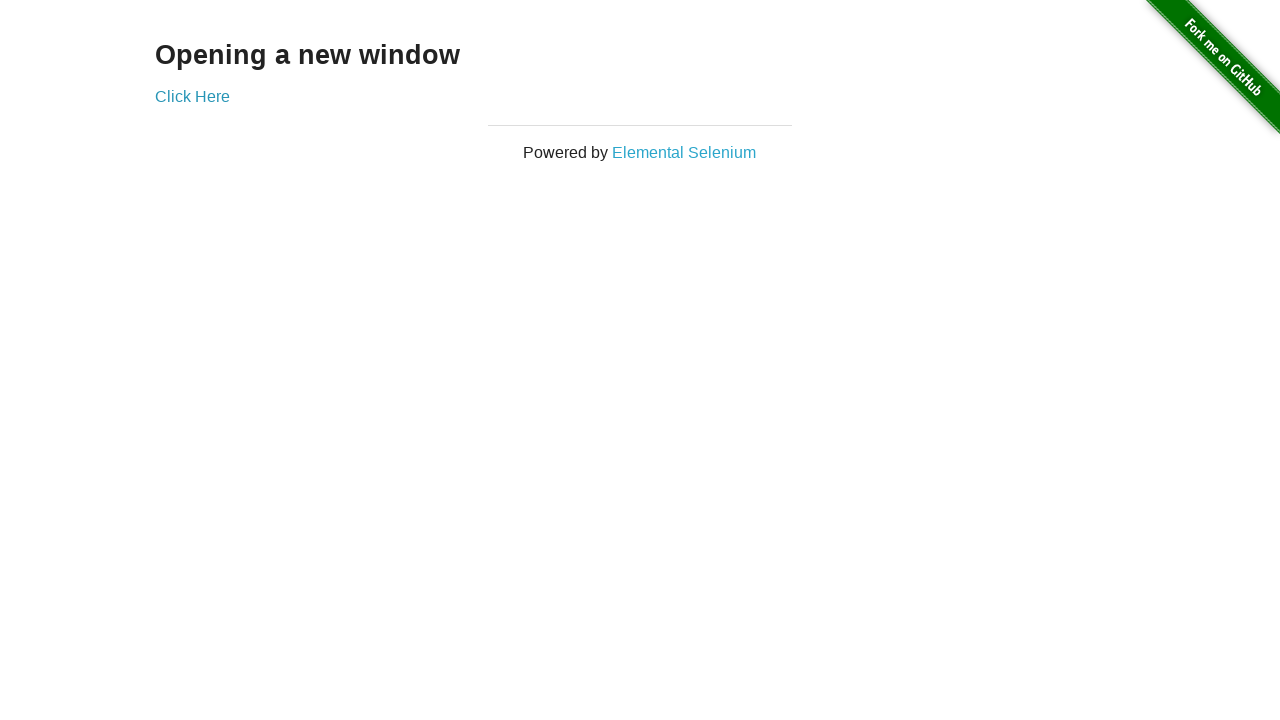